Tests form interaction by extracting a value from an element's custom attribute, calculating a mathematical formula based on that value, filling the answer field, checking two checkboxes, and submitting the form.

Starting URL: http://suninjuly.github.io/get_attribute.html

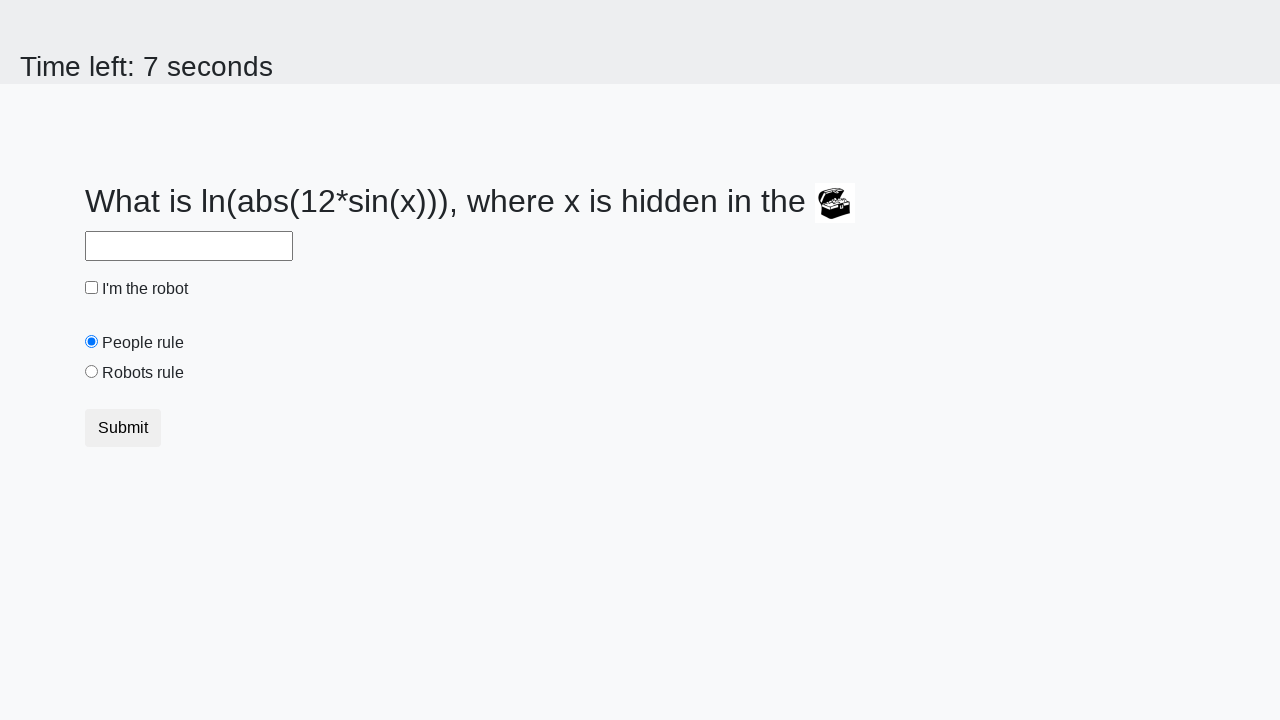

Waited for treasure element to load
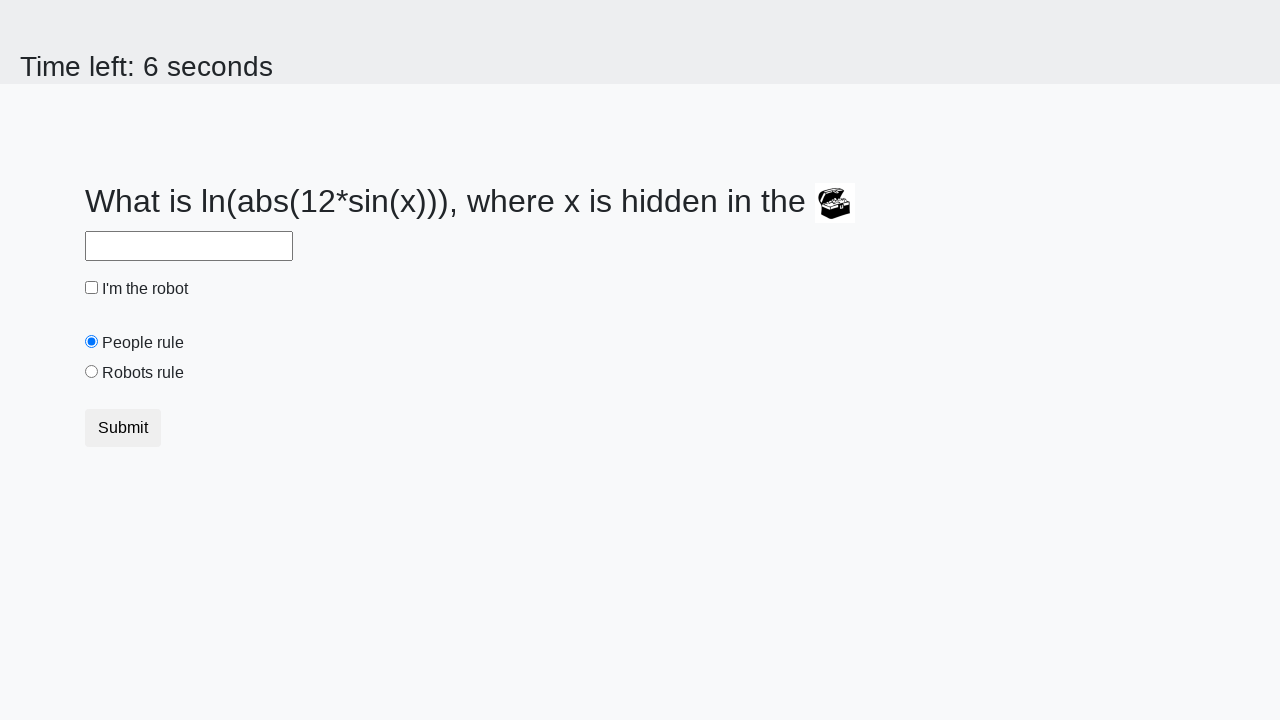

Extracted valuex attribute from treasure element: 836
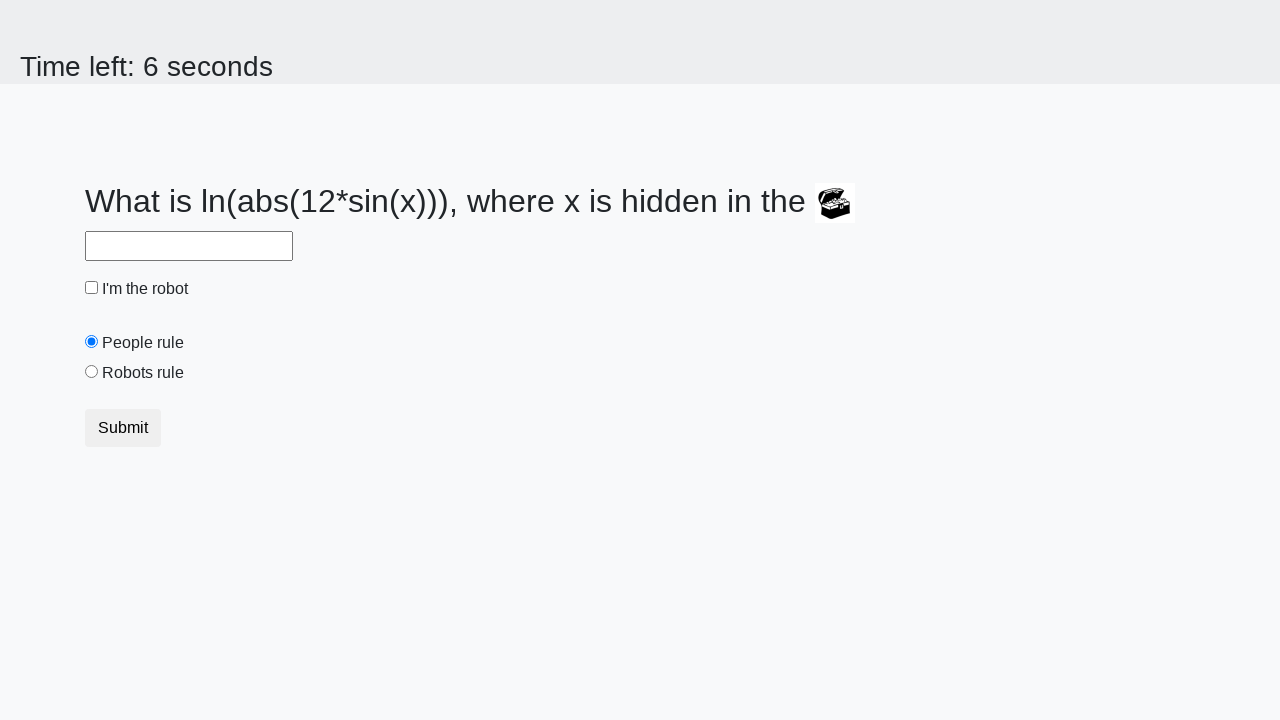

Calculated answer using formula: 1.37638867134087
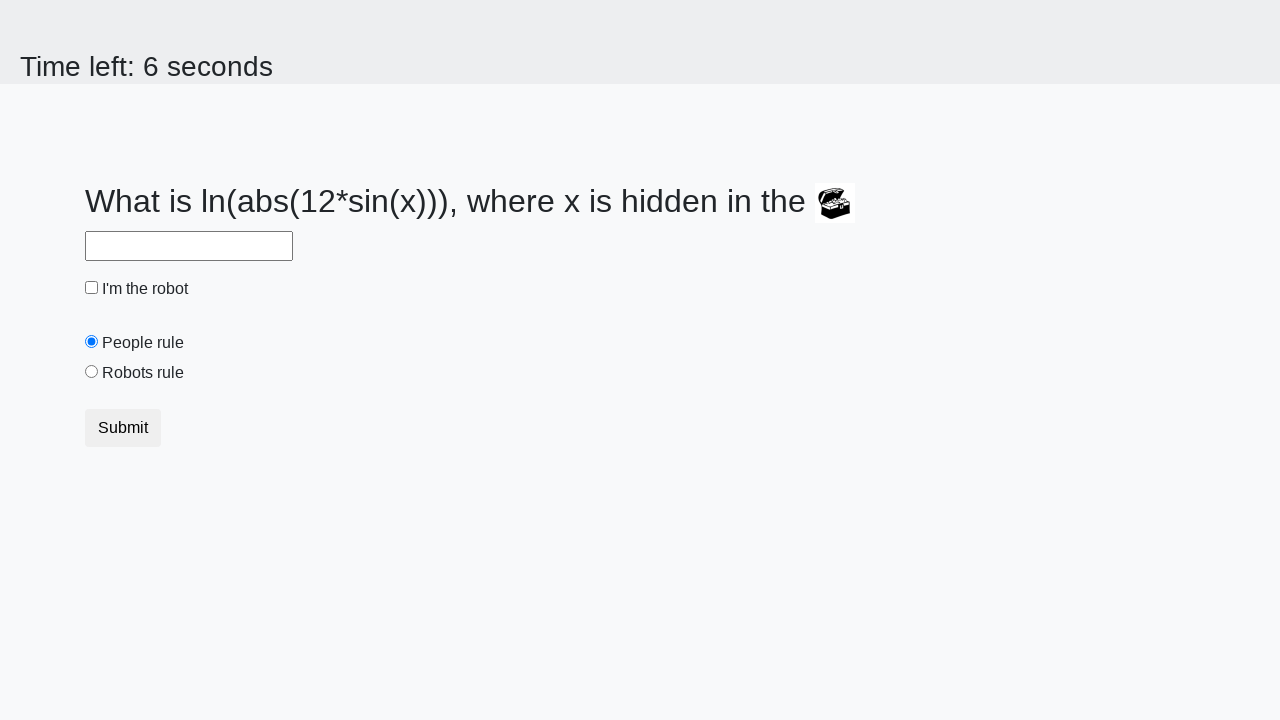

Filled answer field with calculated value: 1.37638867134087 on #answer
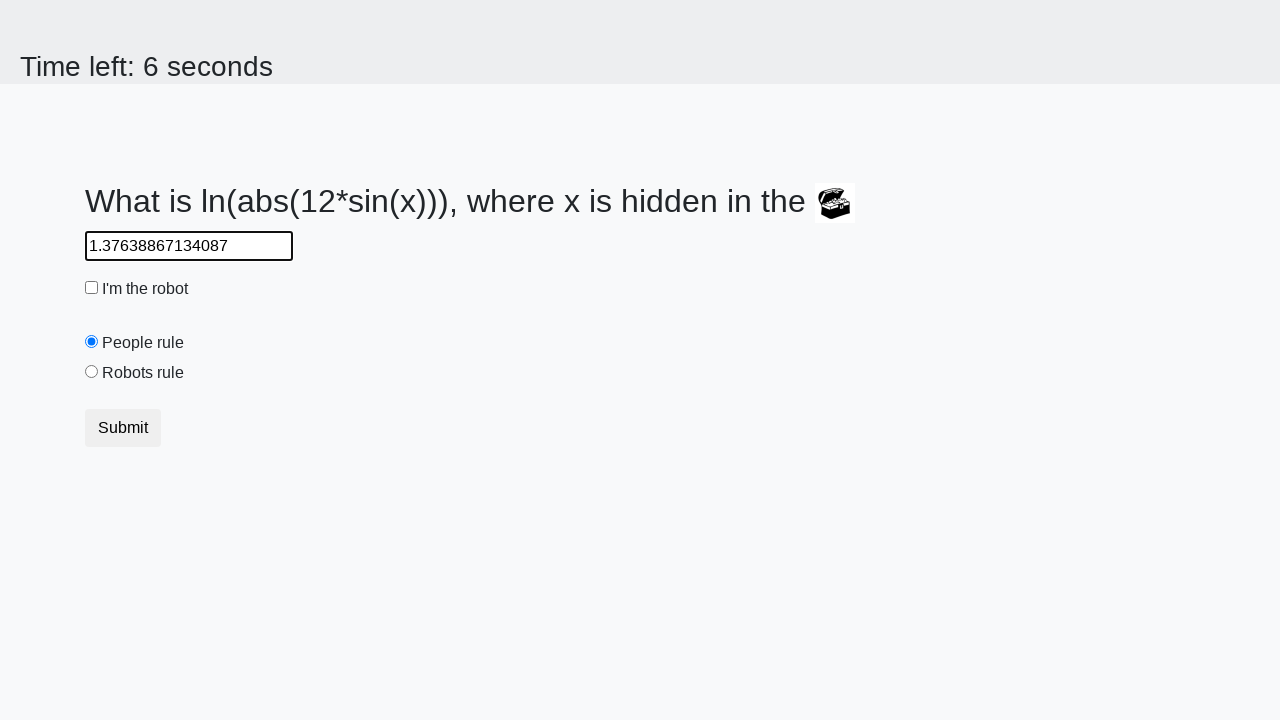

Checked the robot checkbox at (92, 288) on #robotCheckbox
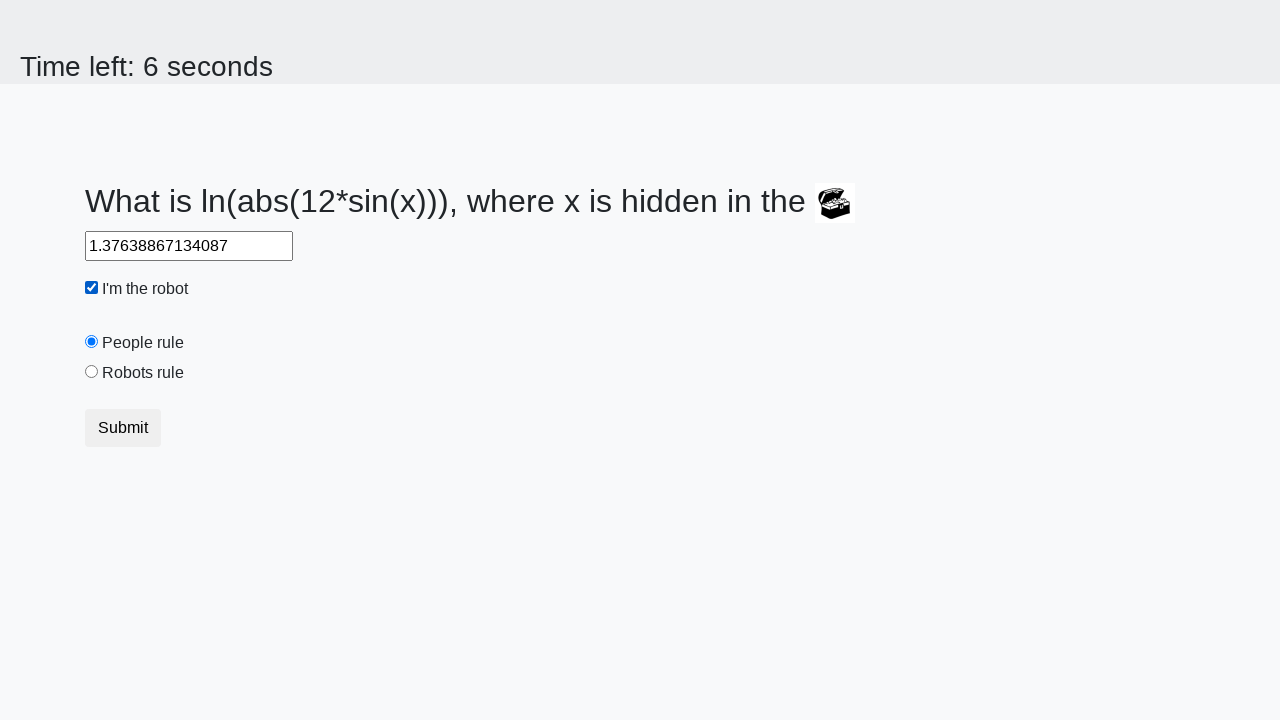

Checked the robots rule checkbox at (92, 372) on #robotsRule
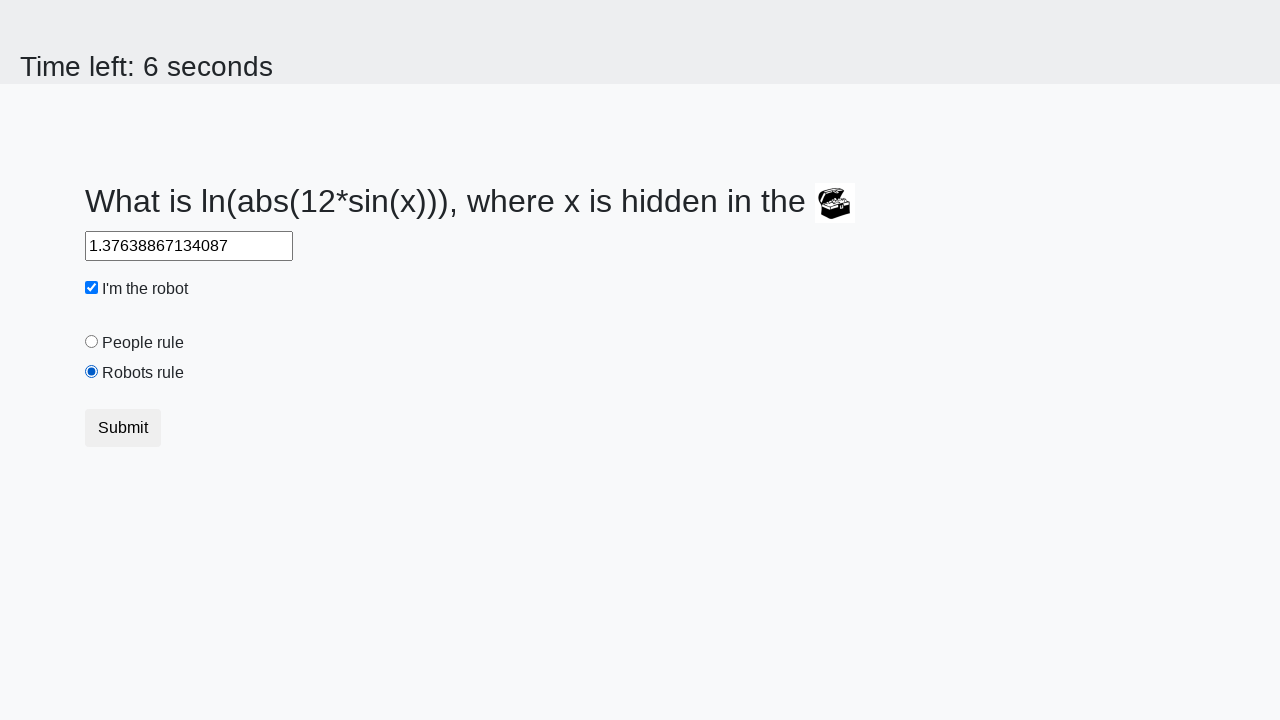

Clicked the submit button at (123, 428) on button.btn.btn-default
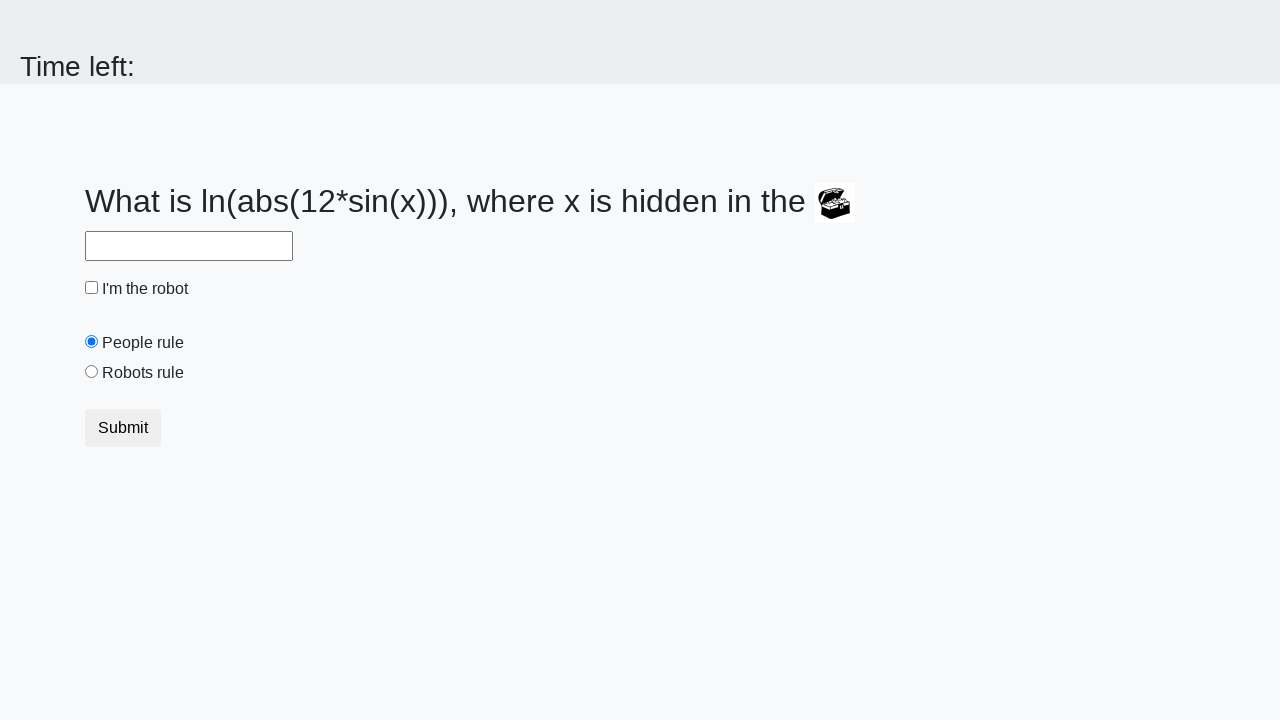

Waited for response
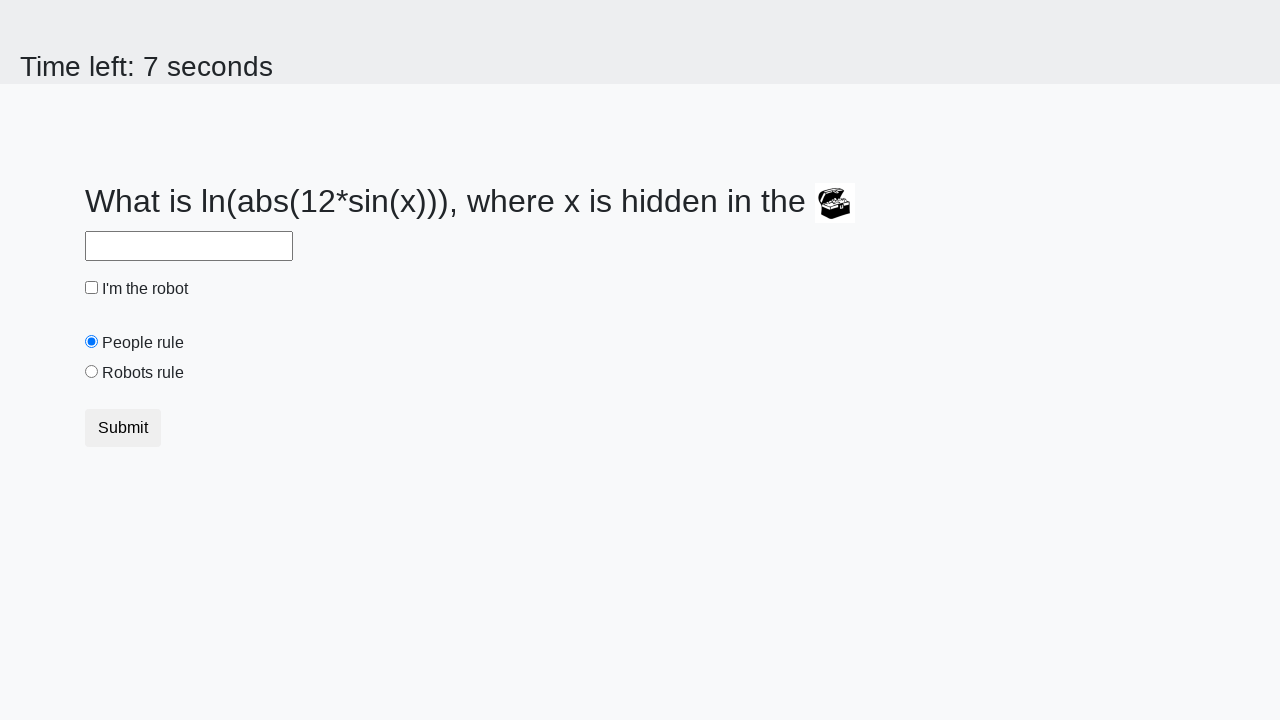

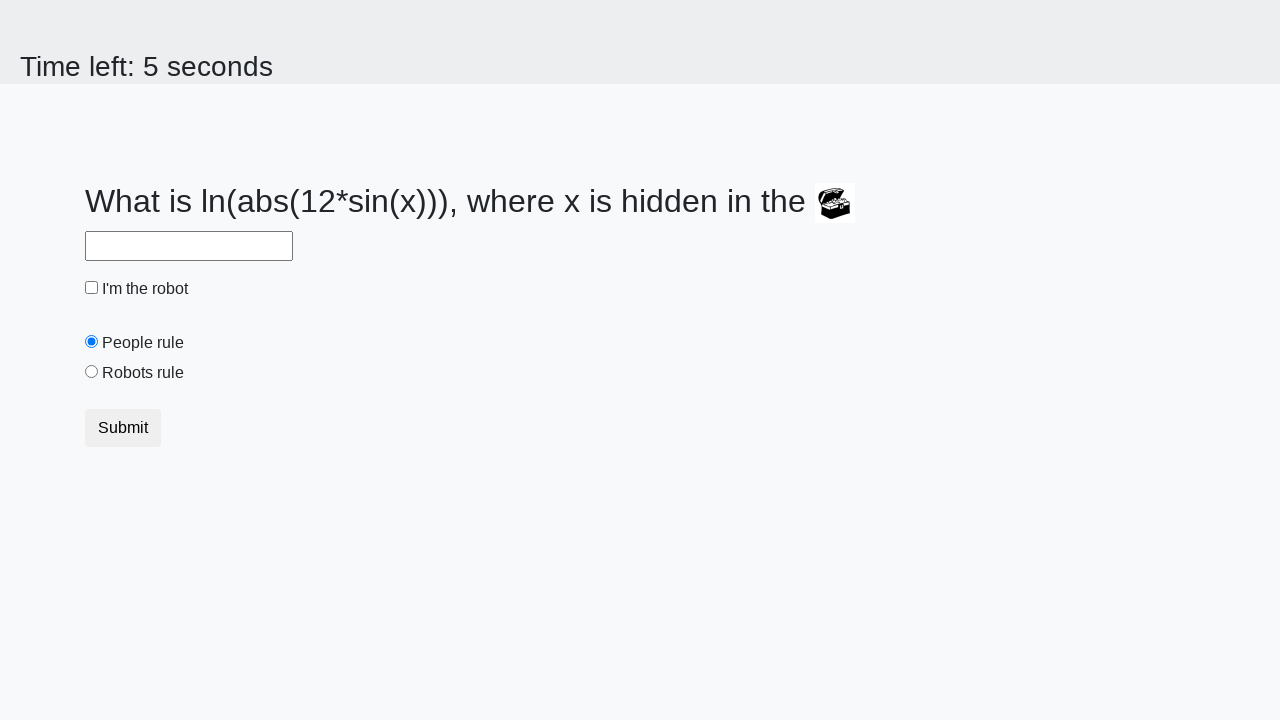